Navigates to minfin.com.ua and clicks on a link containing "Валюта" text to navigate to currency page

Starting URL: https://minfin.com.ua/

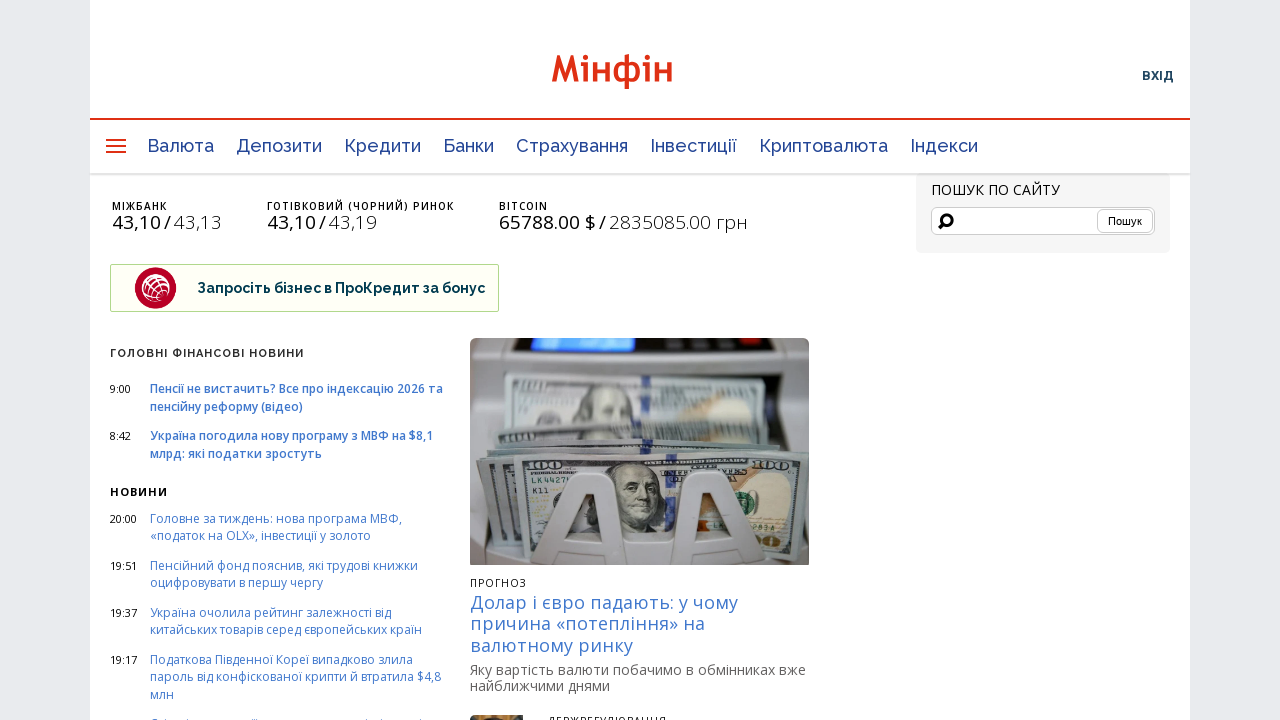

Clicked on link containing 'Валюта' text to navigate to currency page at (180, 146) on a:has-text('Валюта')
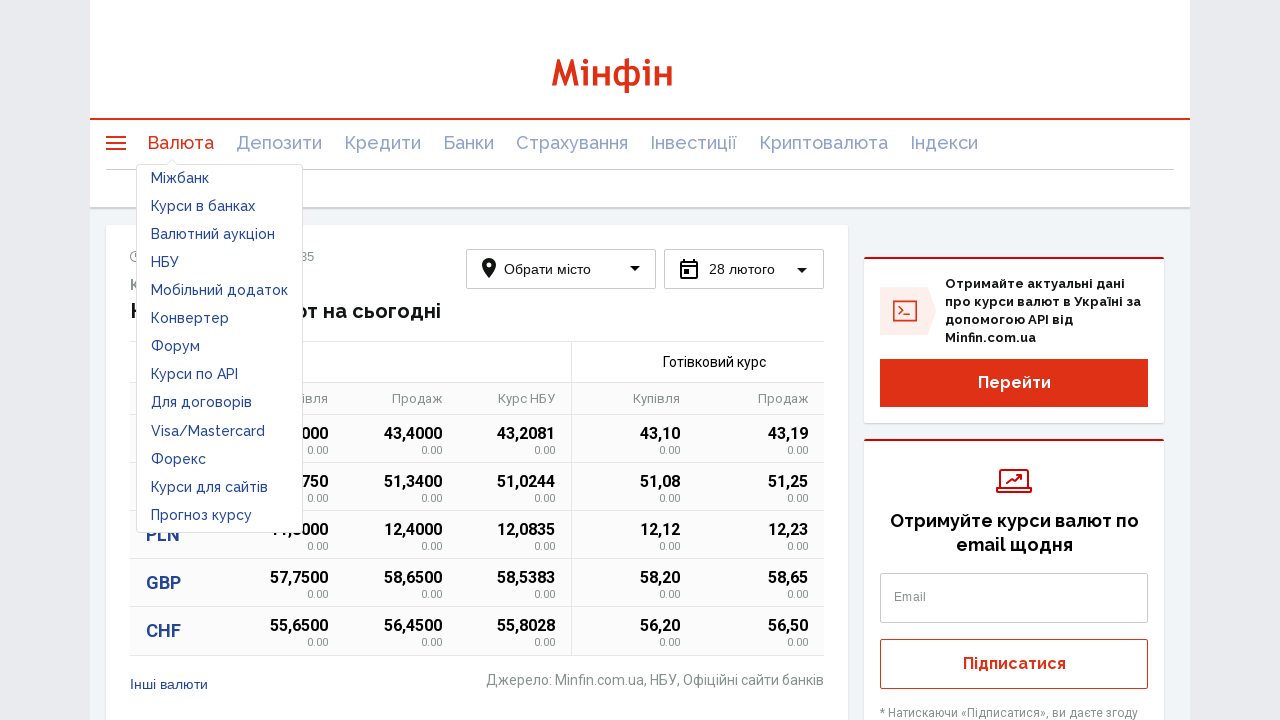

Waited for currency page to fully load
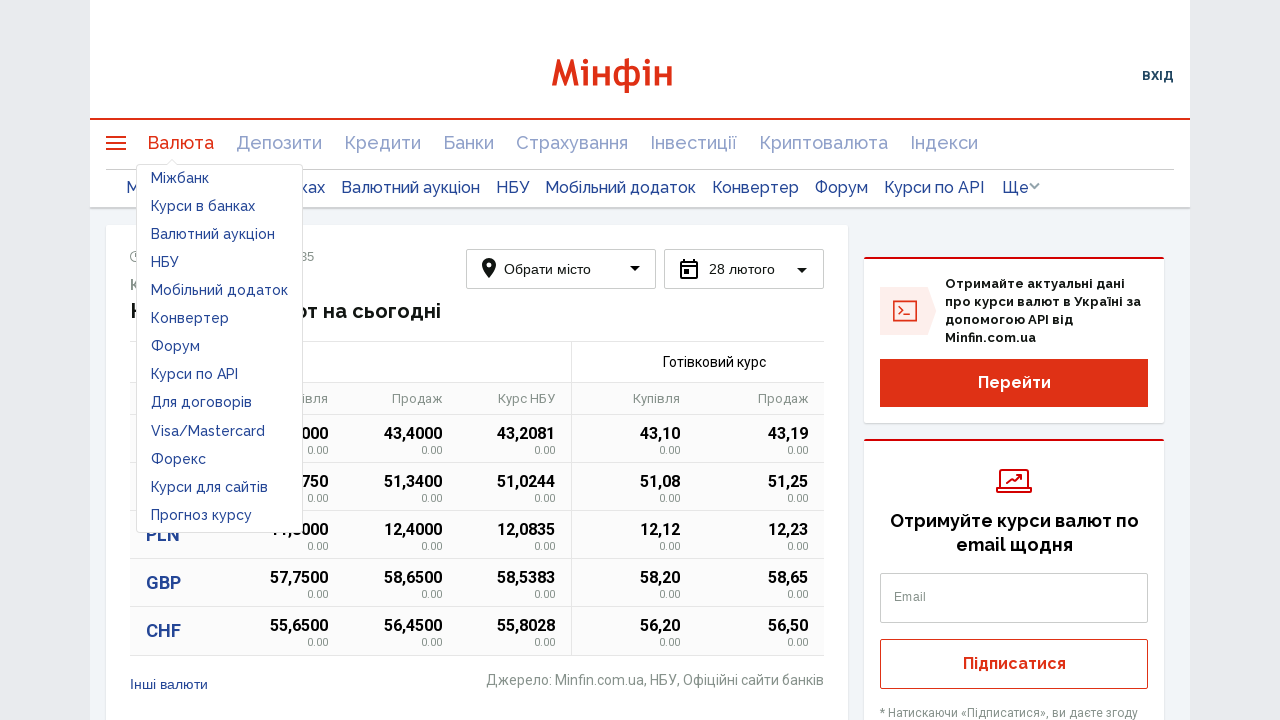

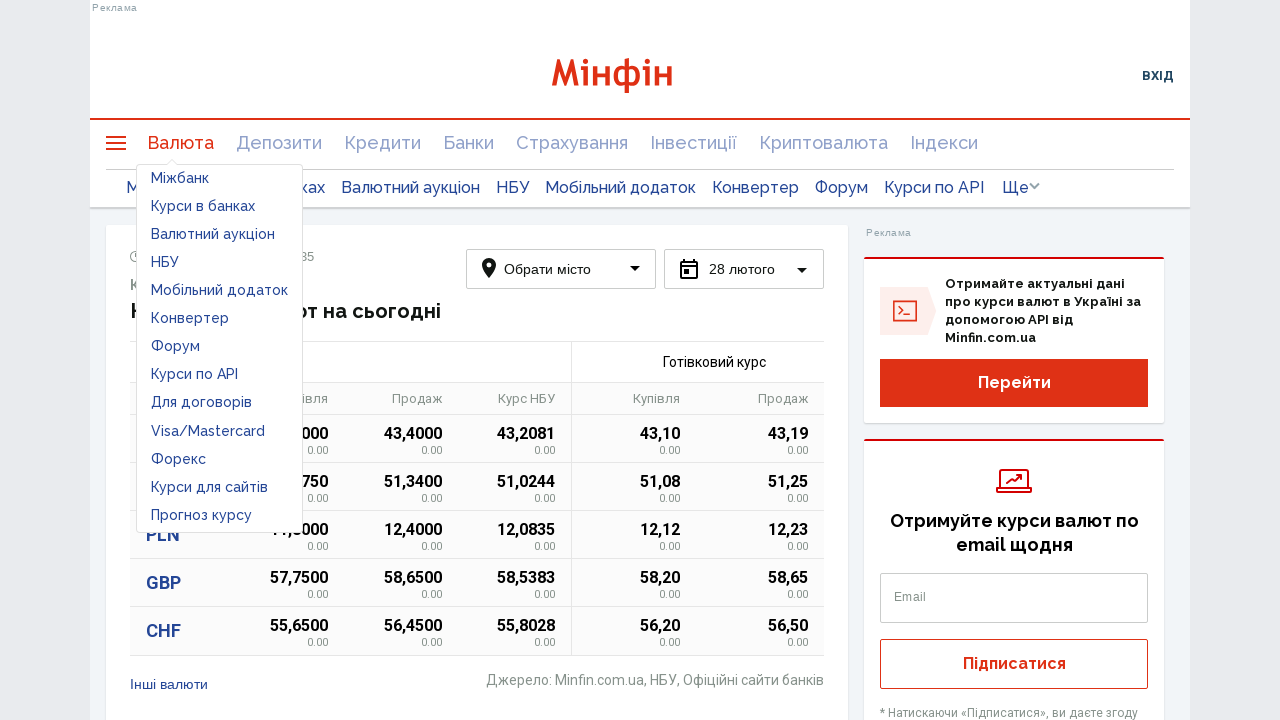